Tests opening a new browser tab and navigating to a different URL

Starting URL: https://www.livechennai.com/gold_silverrate.asp

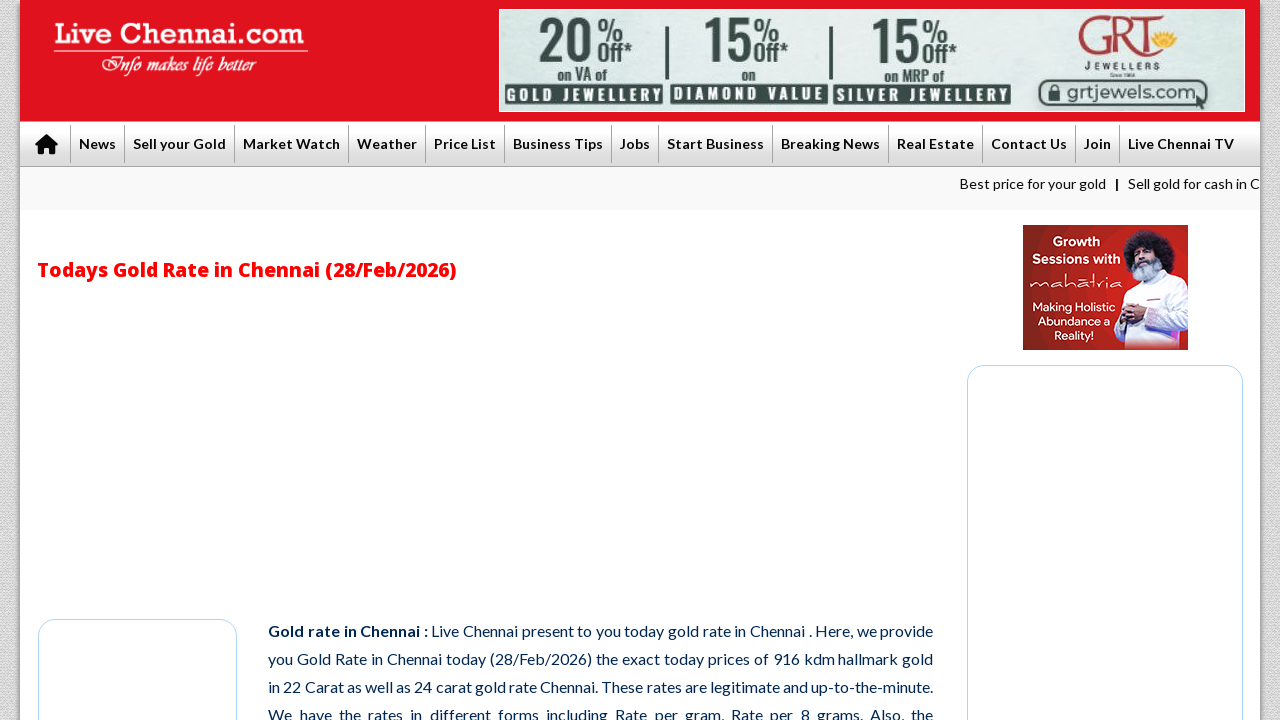

Opened a new browser tab
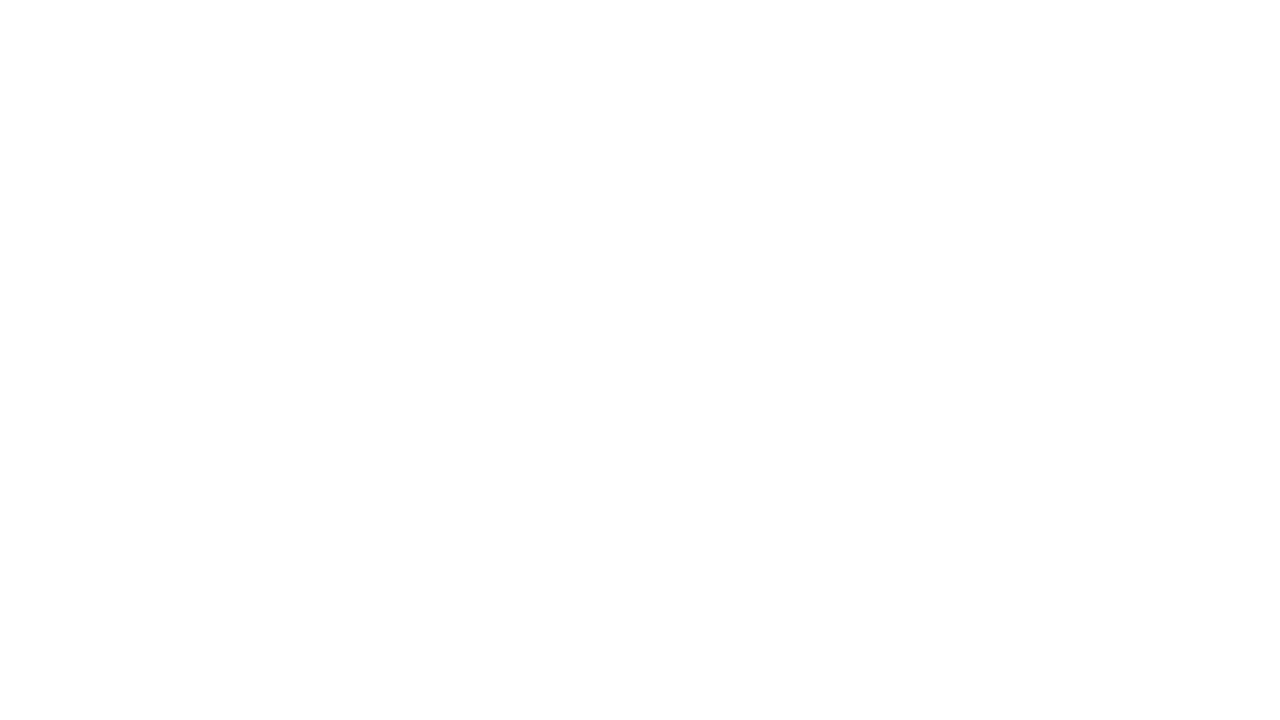

Navigated to https://www.canada411.ca/ in new tab
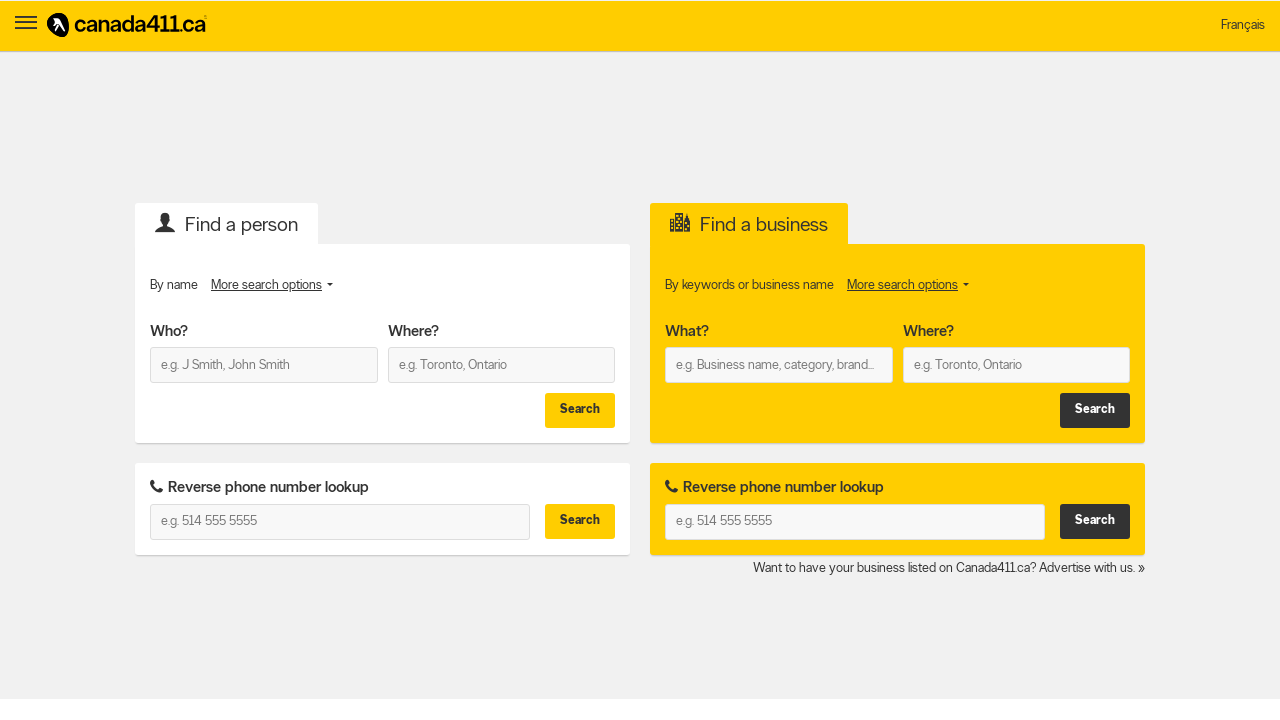

New page loaded successfully (DOM content loaded)
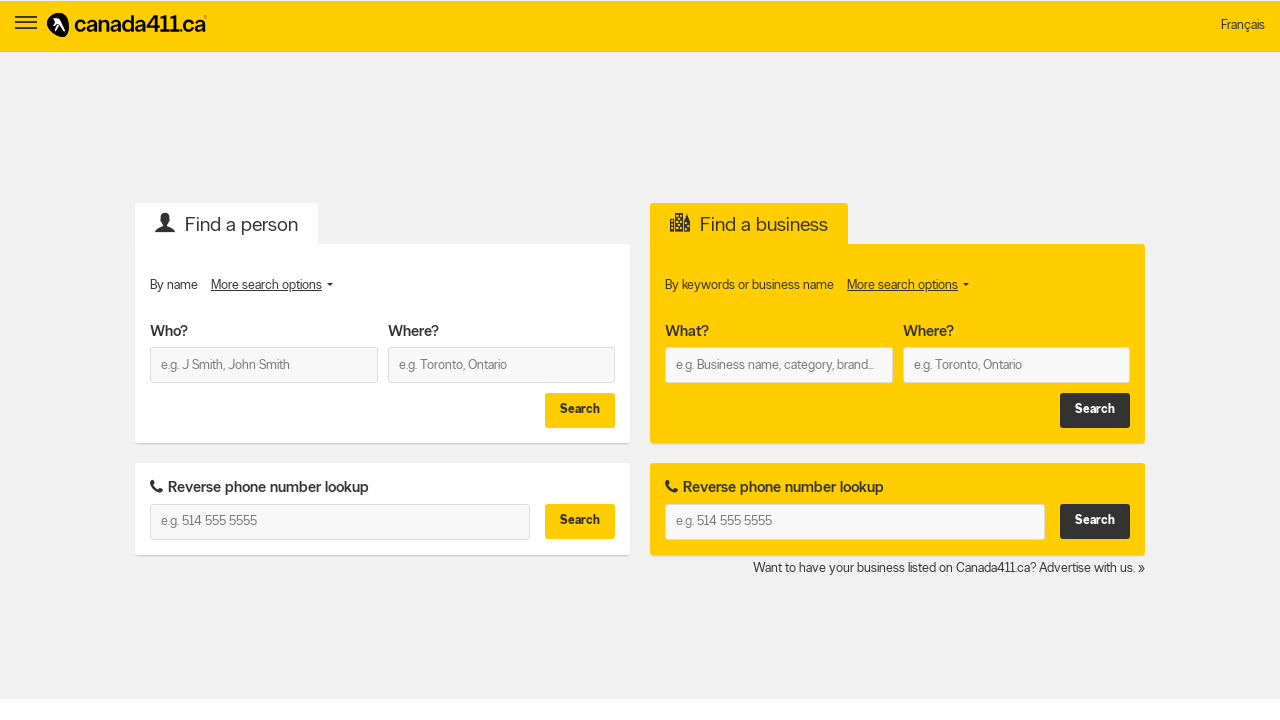

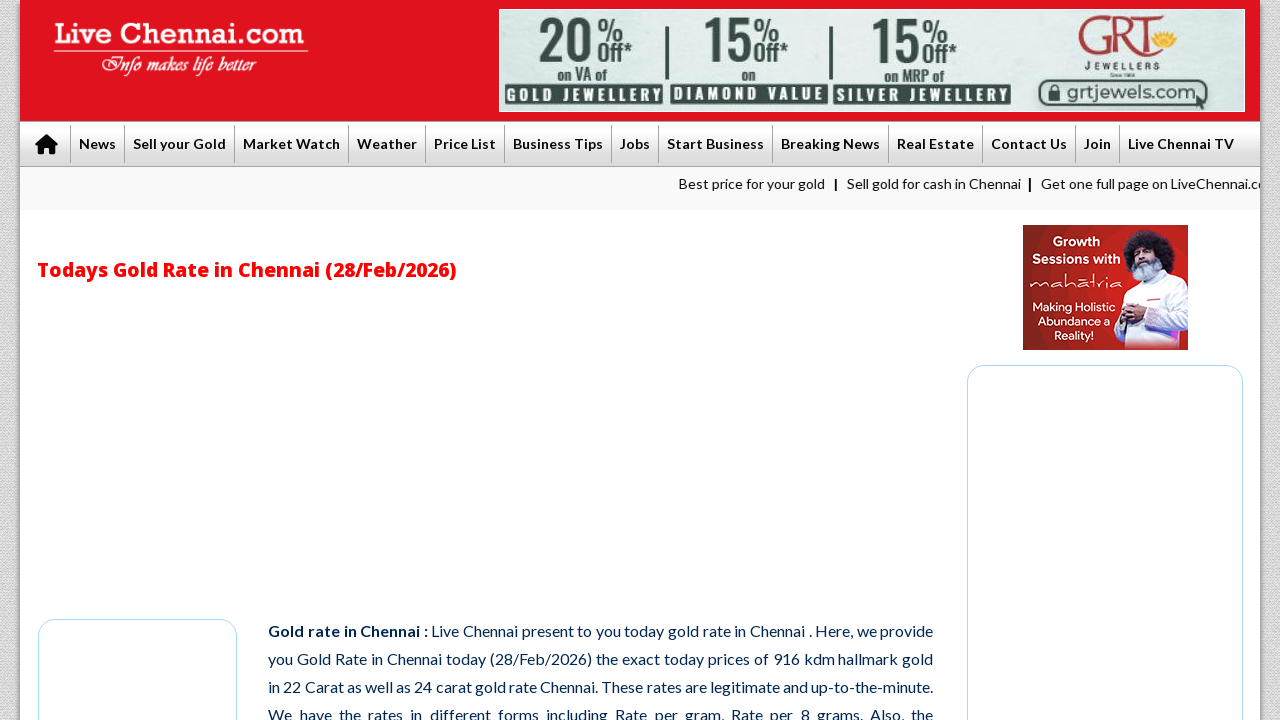